Tests graceful error handling when the puzzle API fails by mocking a 500 error response and verifying the error UI appears with a retry button.

Starting URL: https://phraseychain.netlify.app/?testMode=true

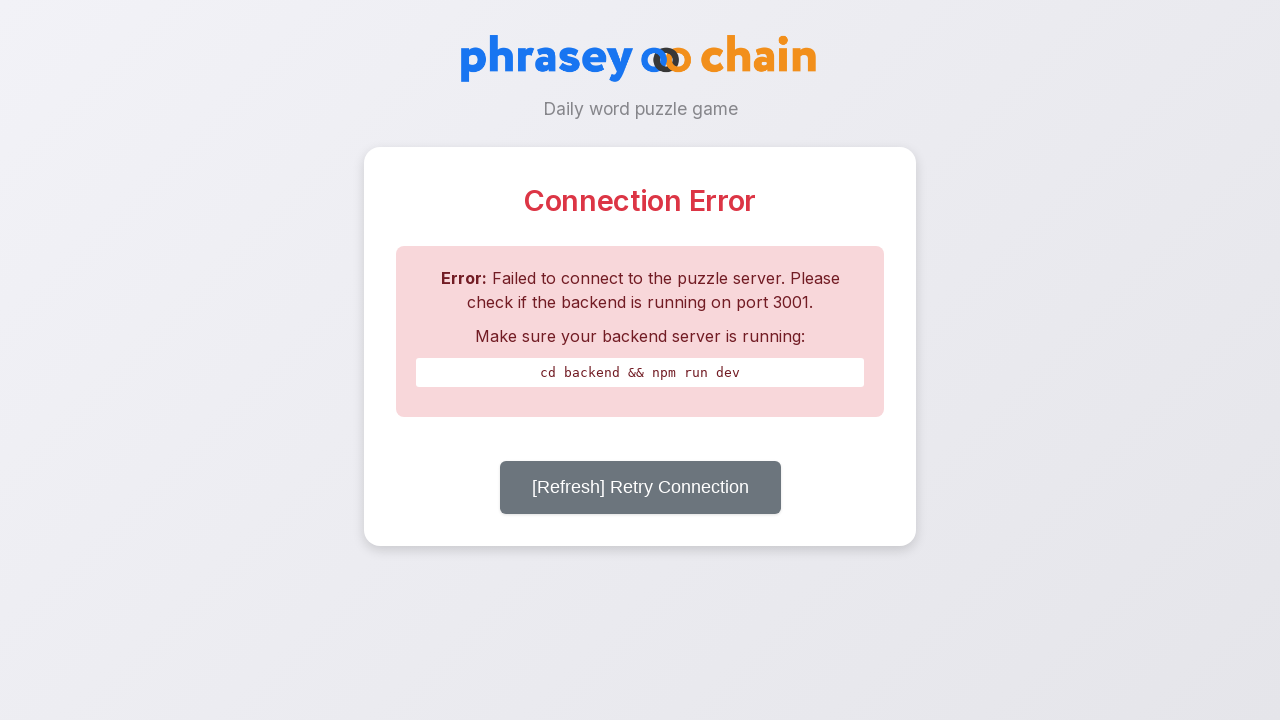

Mocked puzzle API to return 500 error response
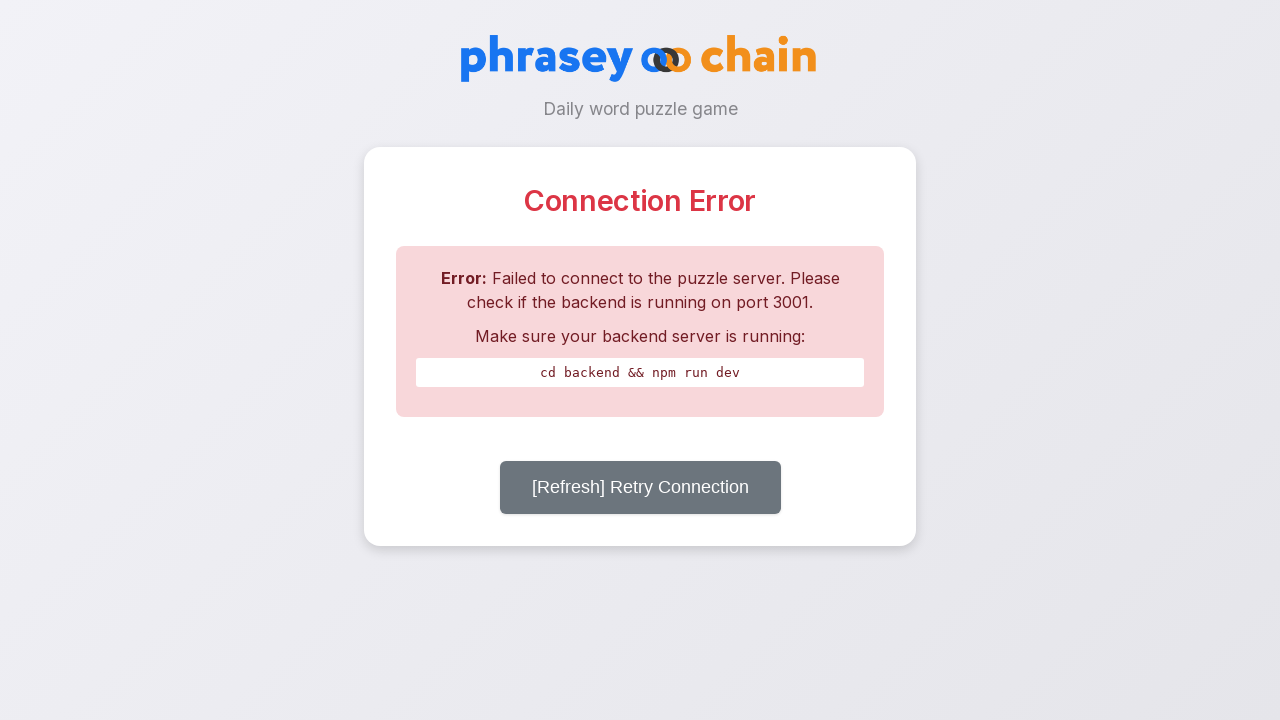

Reloaded page to trigger mocked API error
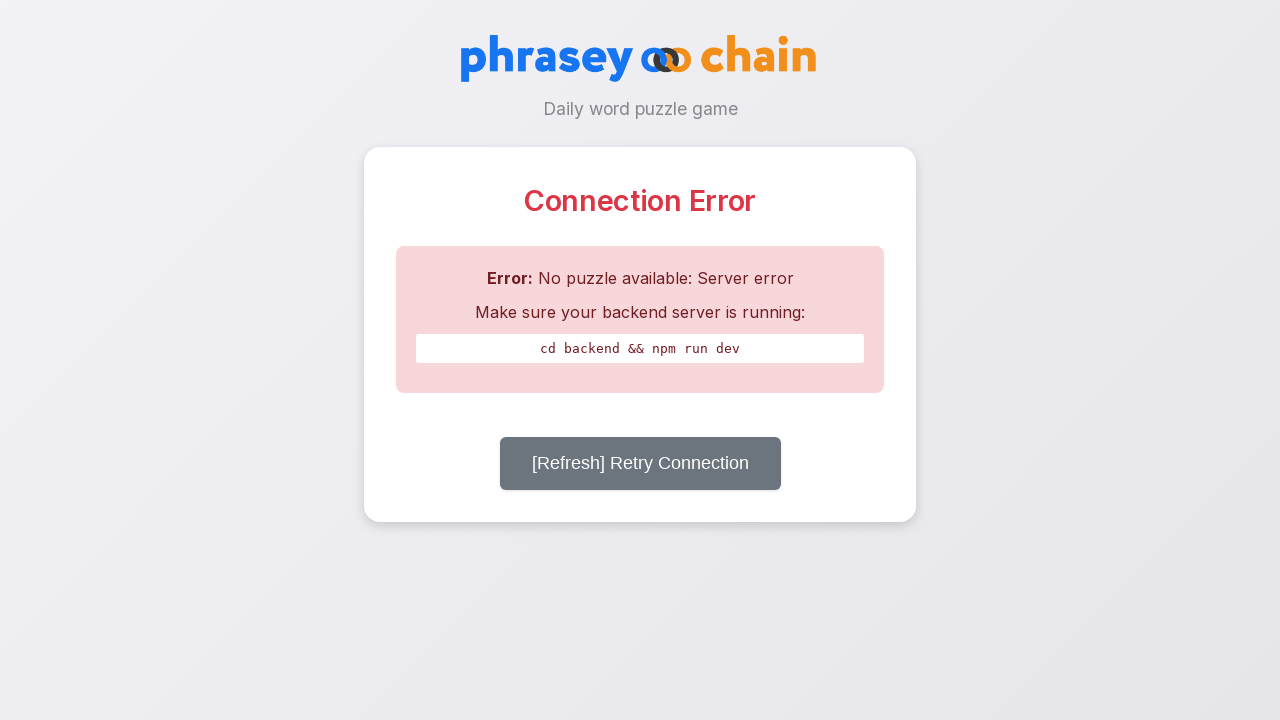

Waited 1000ms for error handling to complete
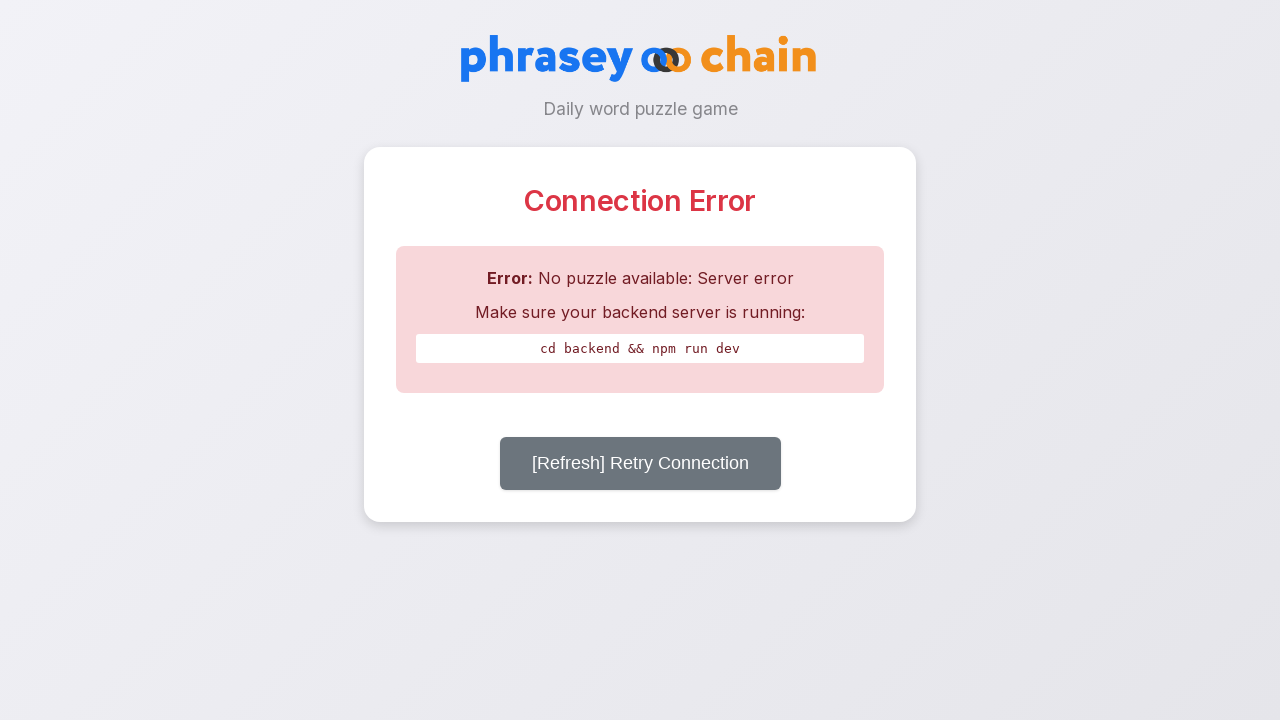

Verified Connection Error message is displayed
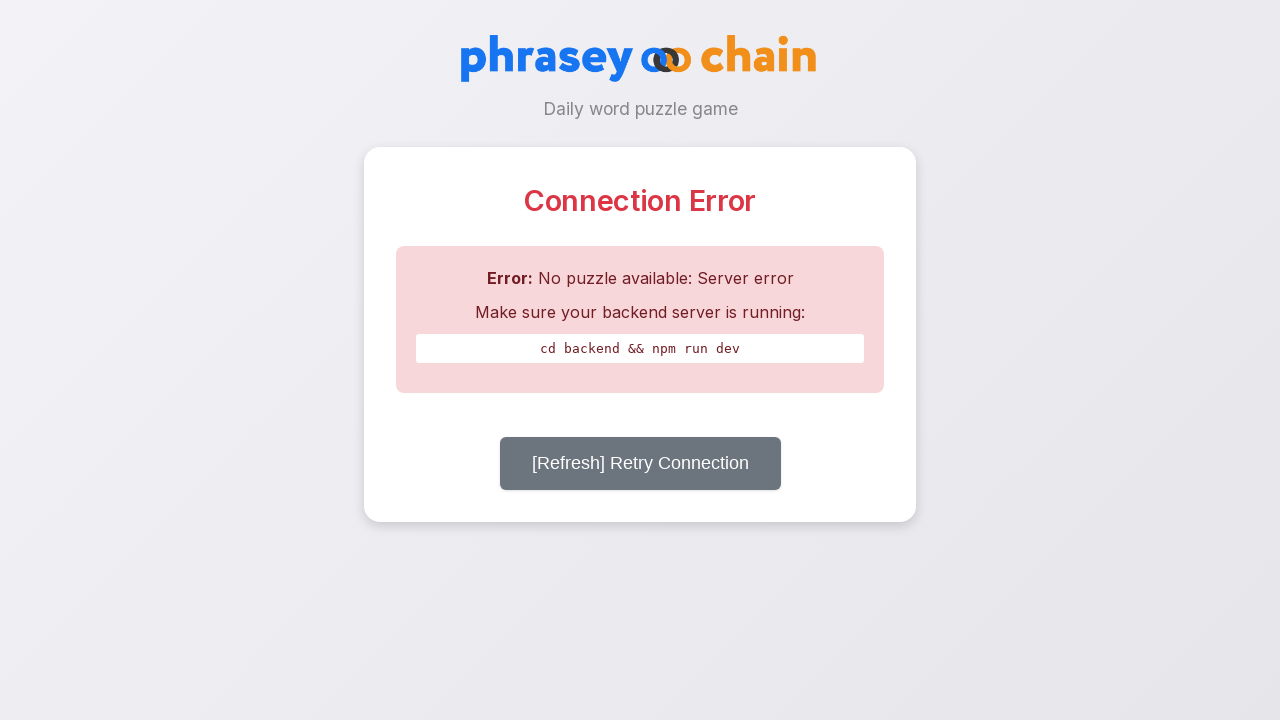

Verified Retry button is visible and accessible
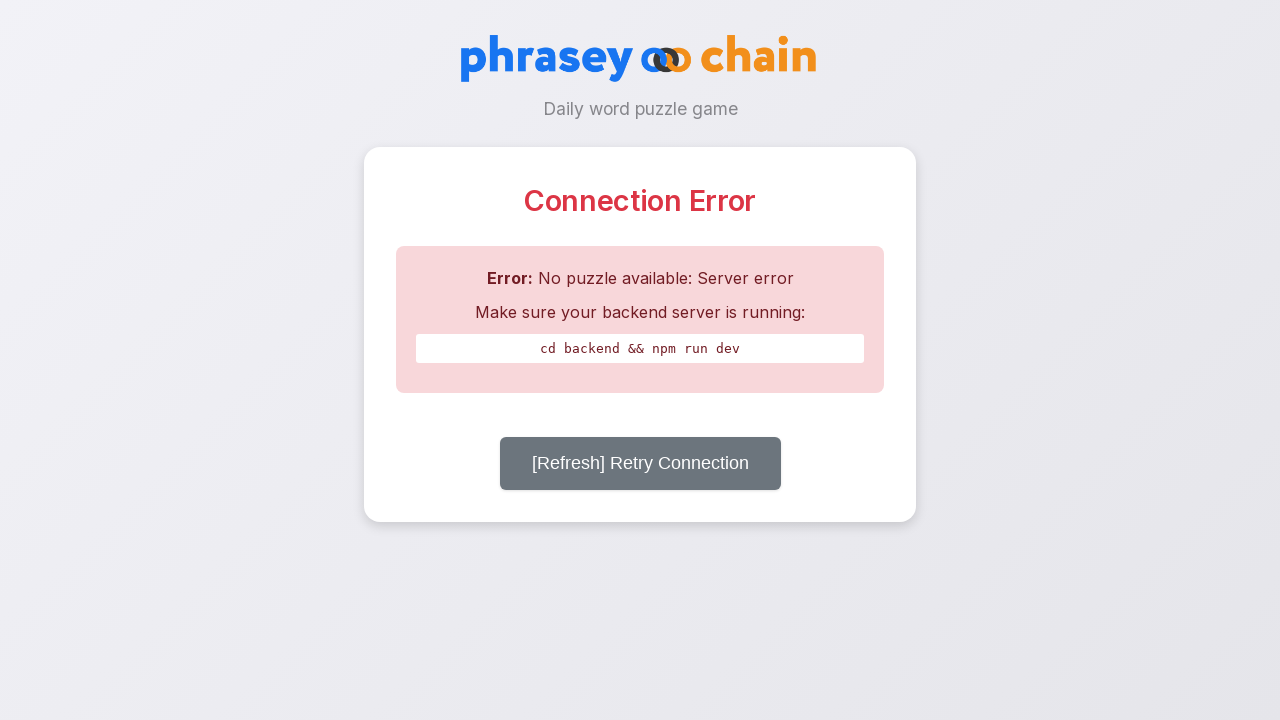

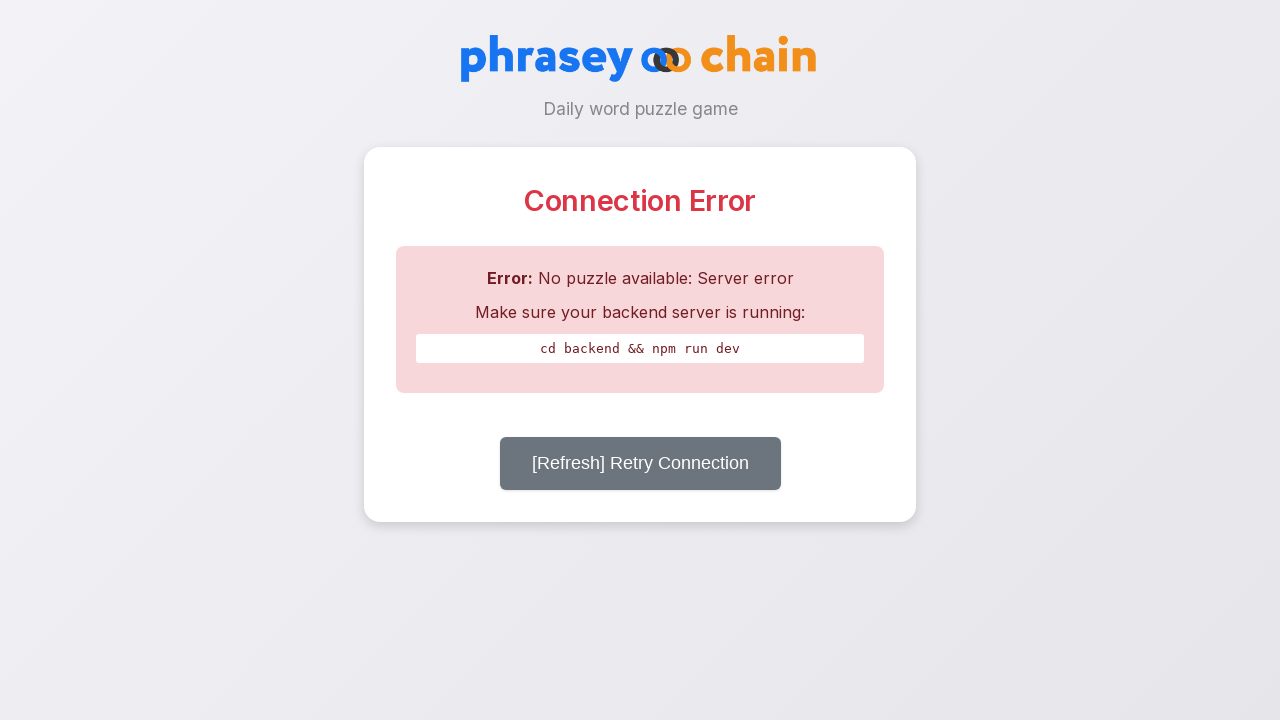